Tests hover menu navigation by hovering over a menu item and clicking a submenu option

Starting URL: https://www.mortgagecalculator.org/

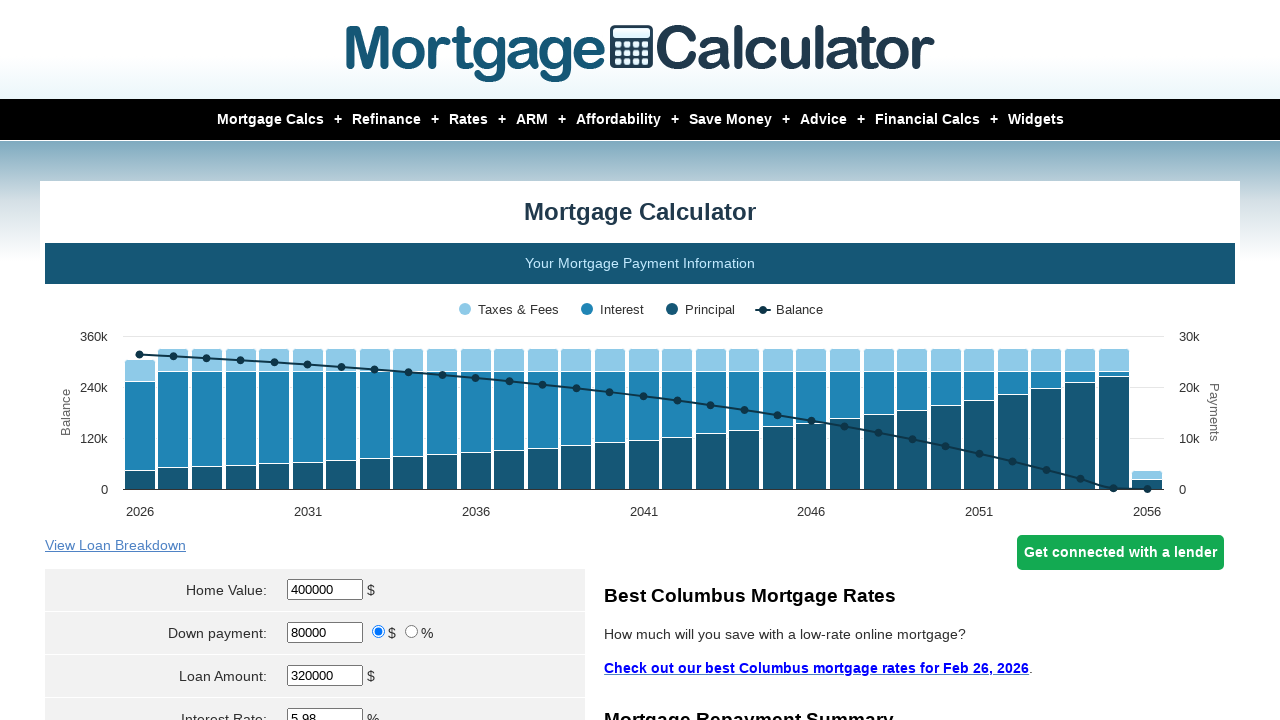

Hovered over first menu item to reveal dropdown at (270, 120) on xpath=/html/body/section/section/div/div/nav/ul/li[1]/a
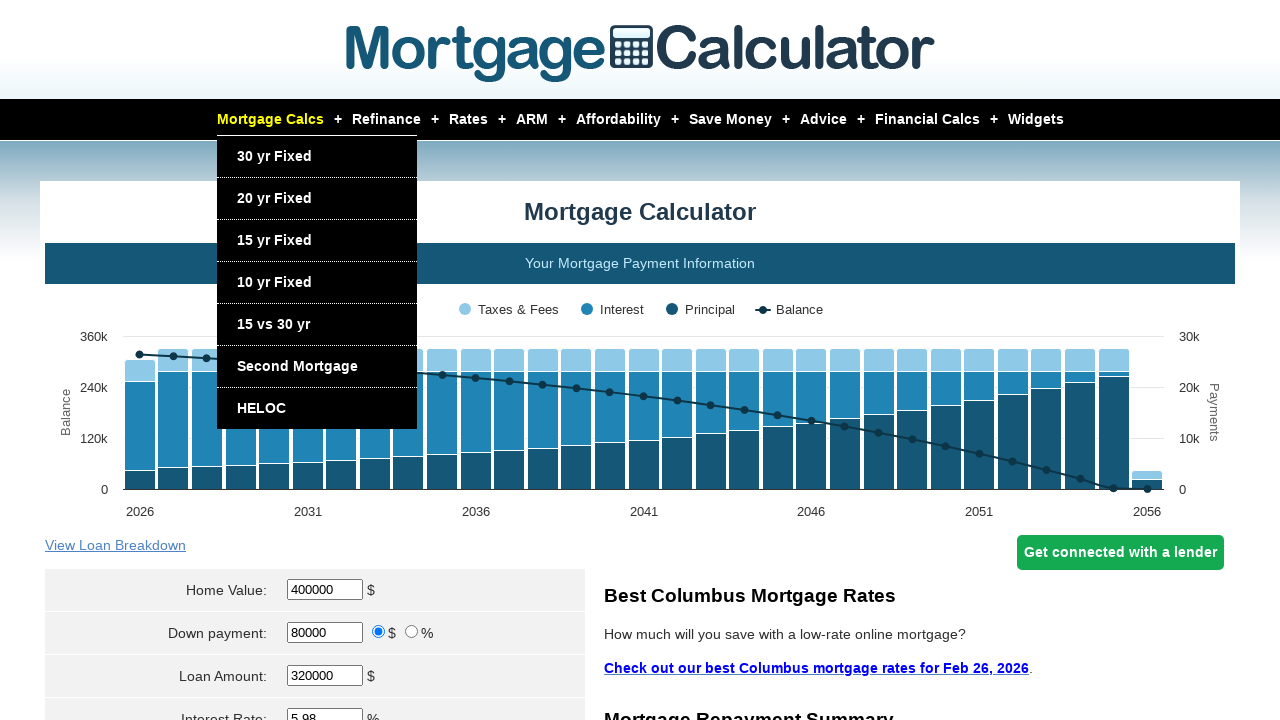

Clicked on 4th submenu item at (274, 282) on xpath=/html/body/section/section/div/div/nav/ul/li[1]/ul/li[4]/a
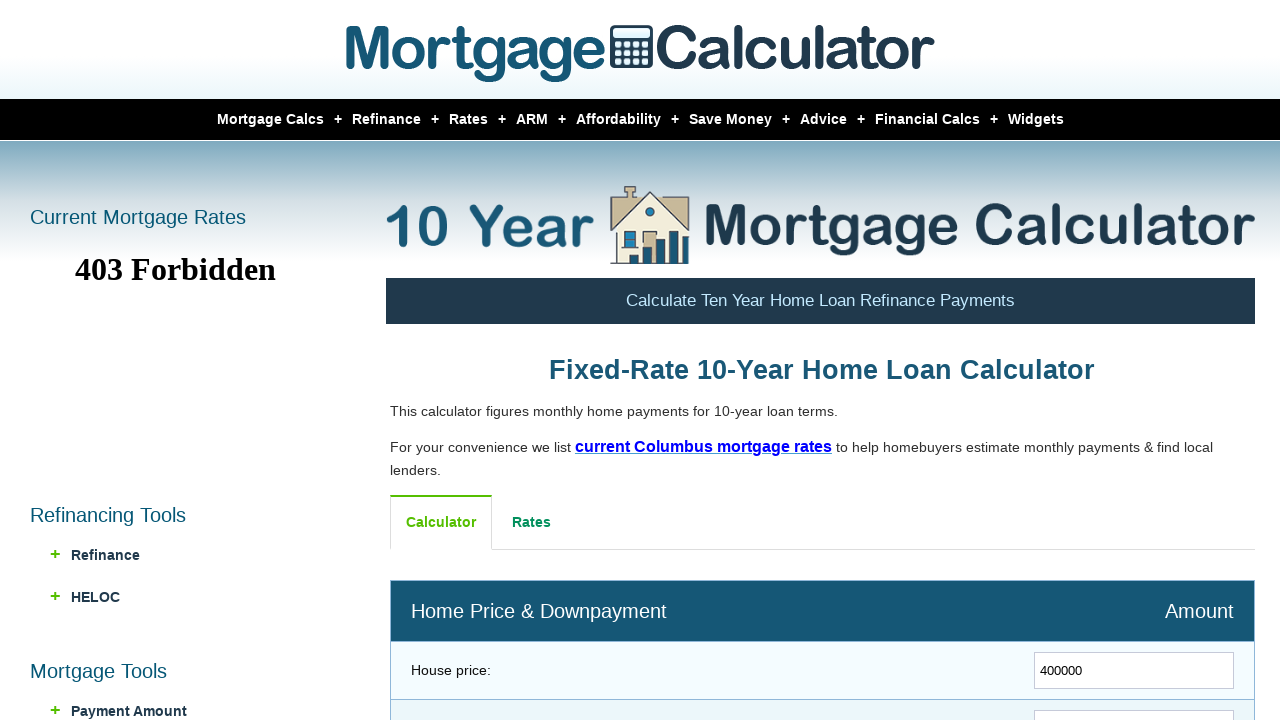

Page loaded after submenu selection
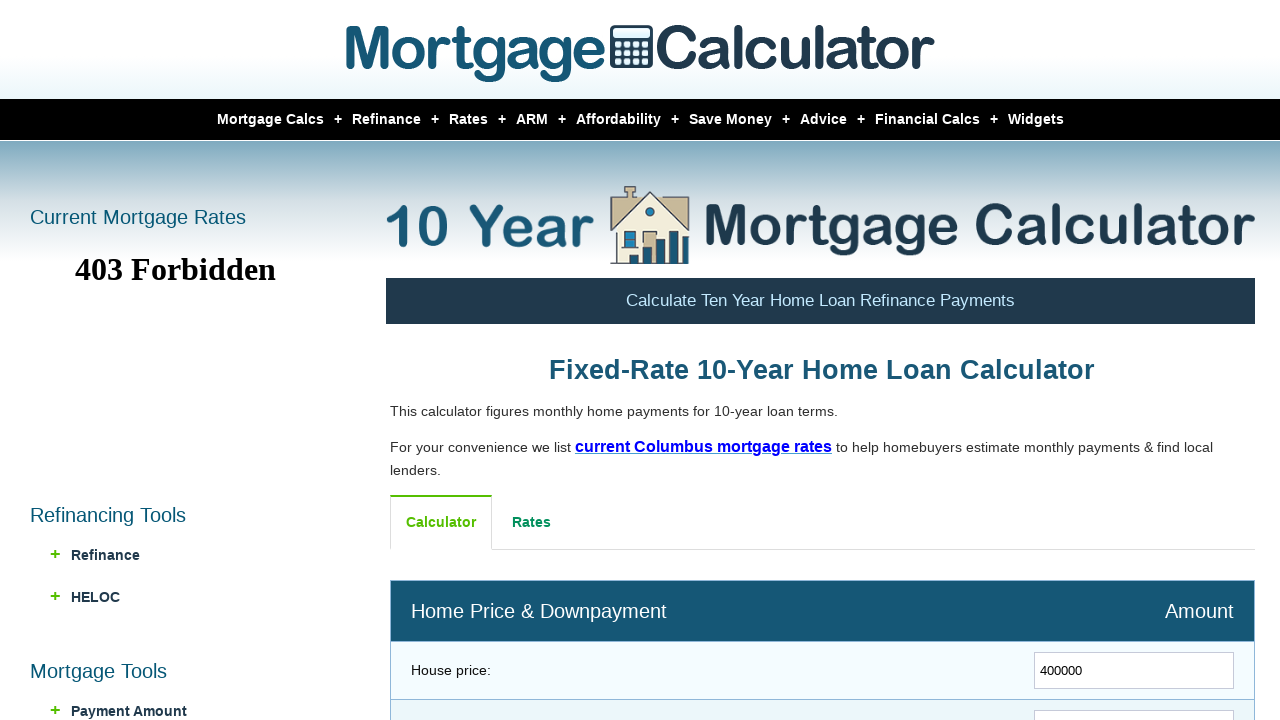

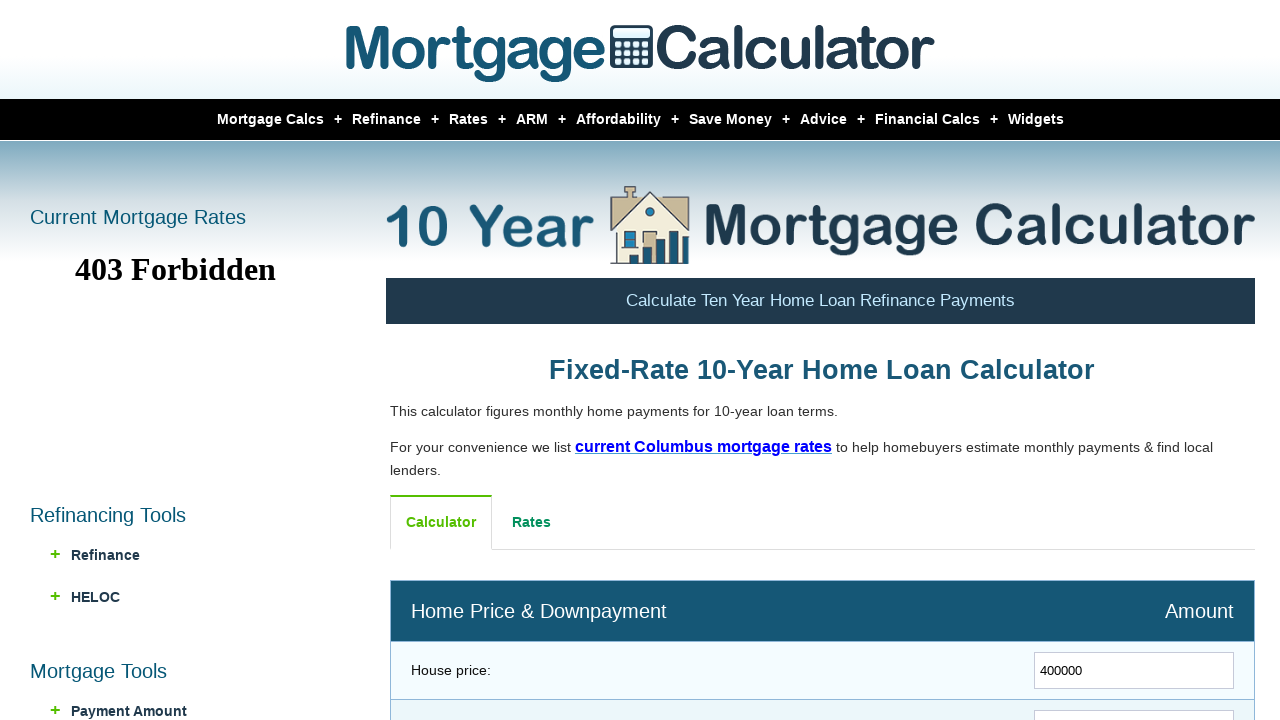